Tests JavaScript confirm alert handling by triggering a confirm dialog and accepting it

Starting URL: https://v1.training-support.net/selenium/javascript-alerts

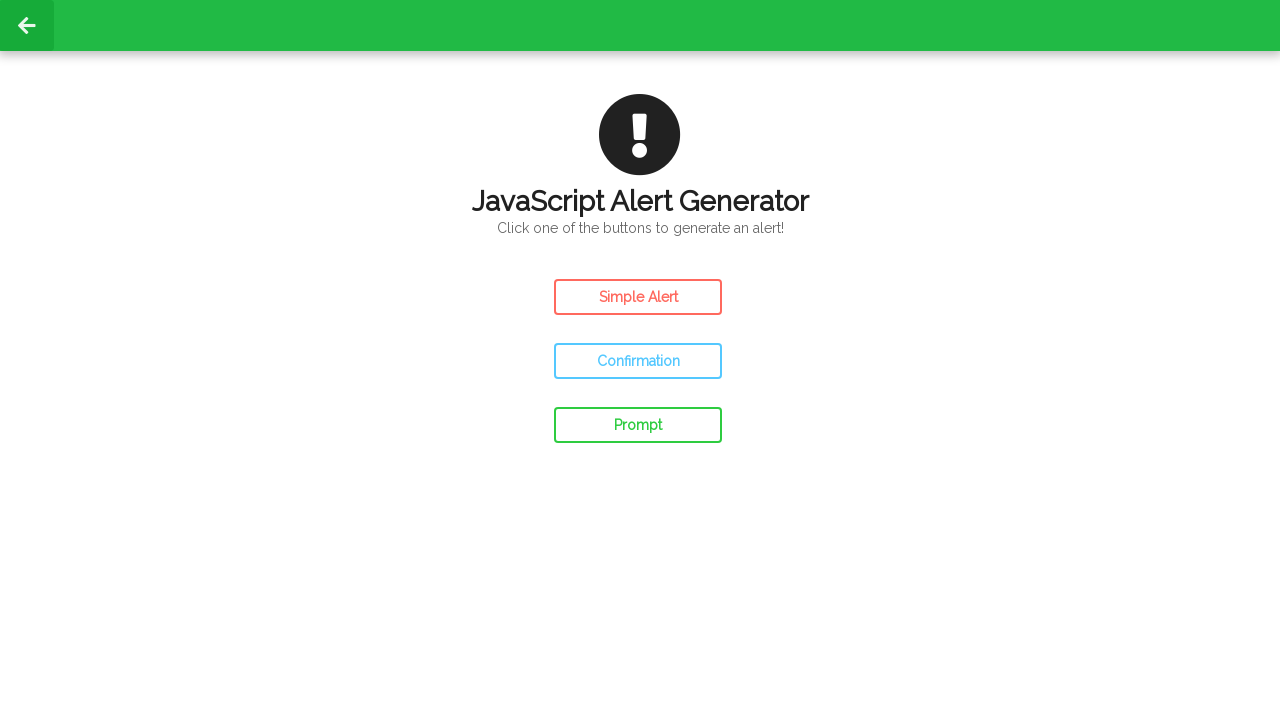

Set up dialog handler to accept confirm alerts
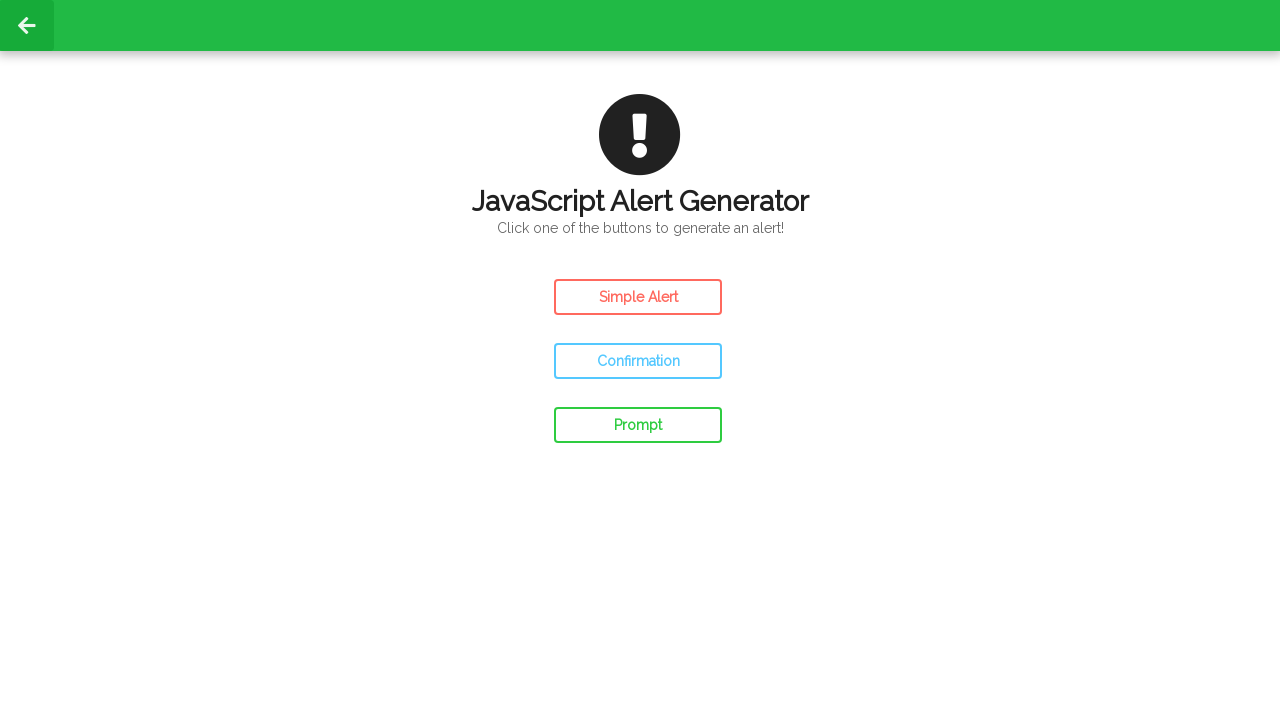

Clicked confirm button to trigger JavaScript confirm dialog at (638, 361) on #confirm
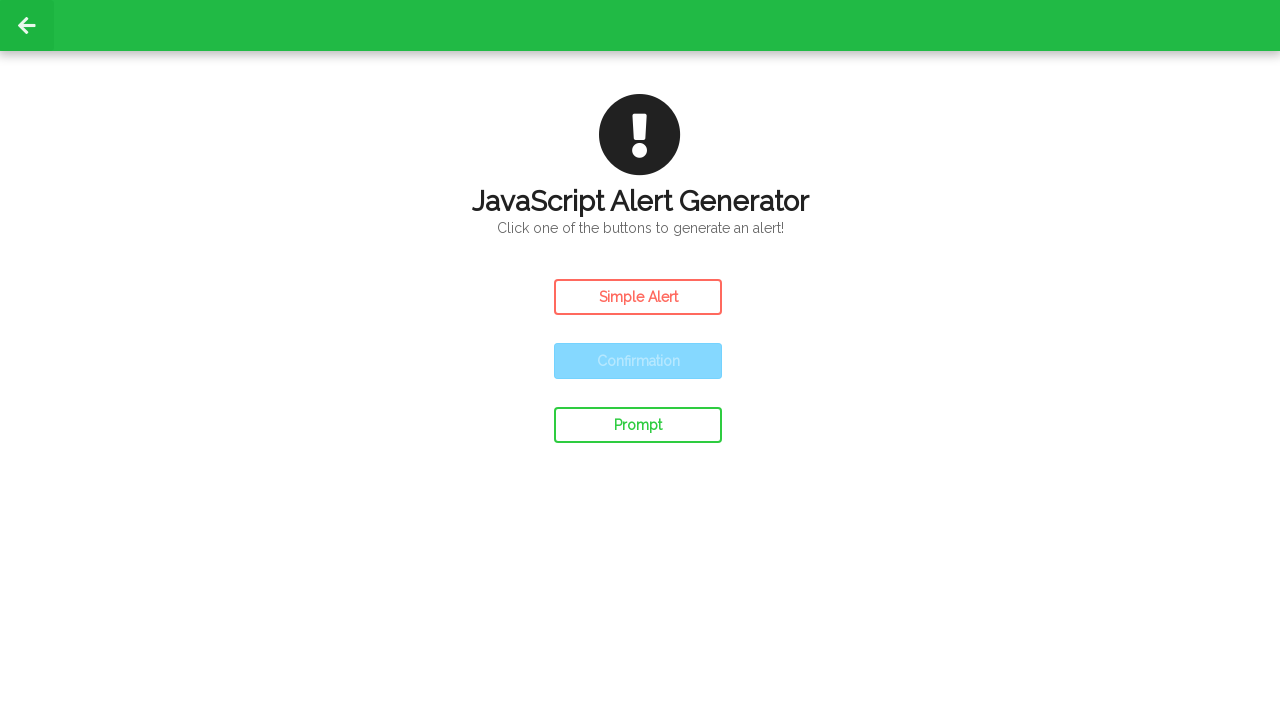

Waited for alert to be handled
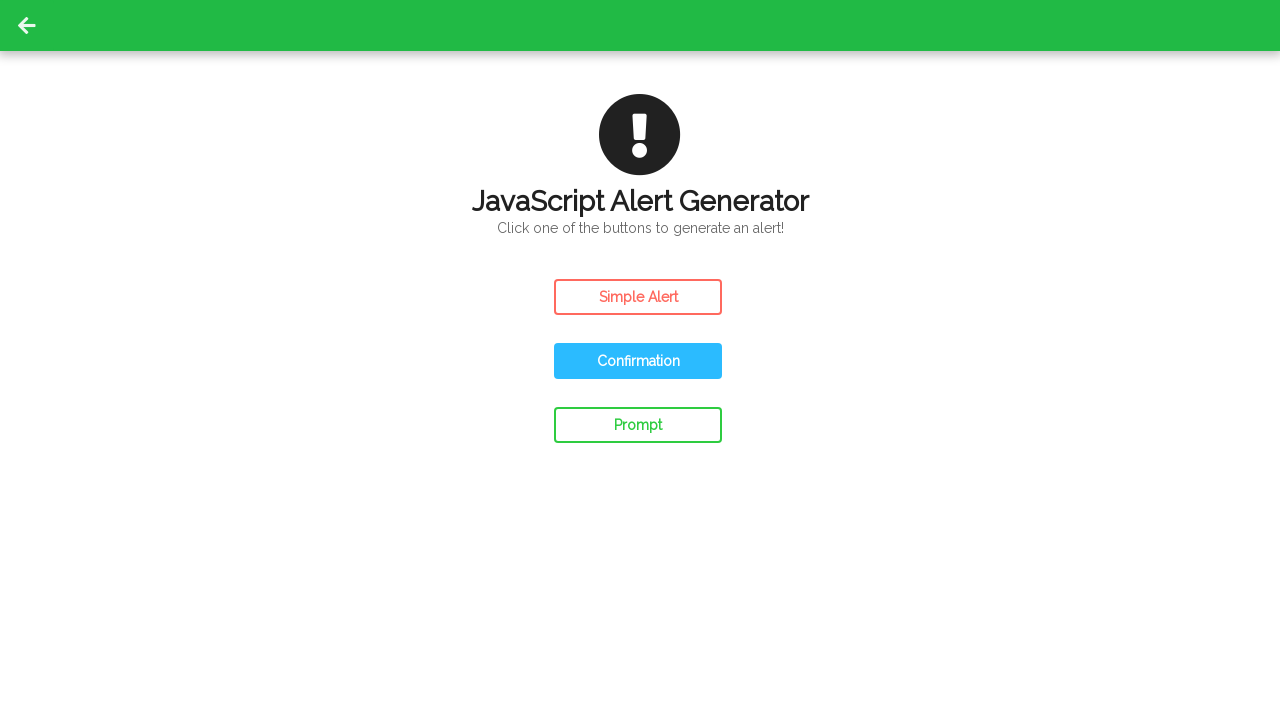

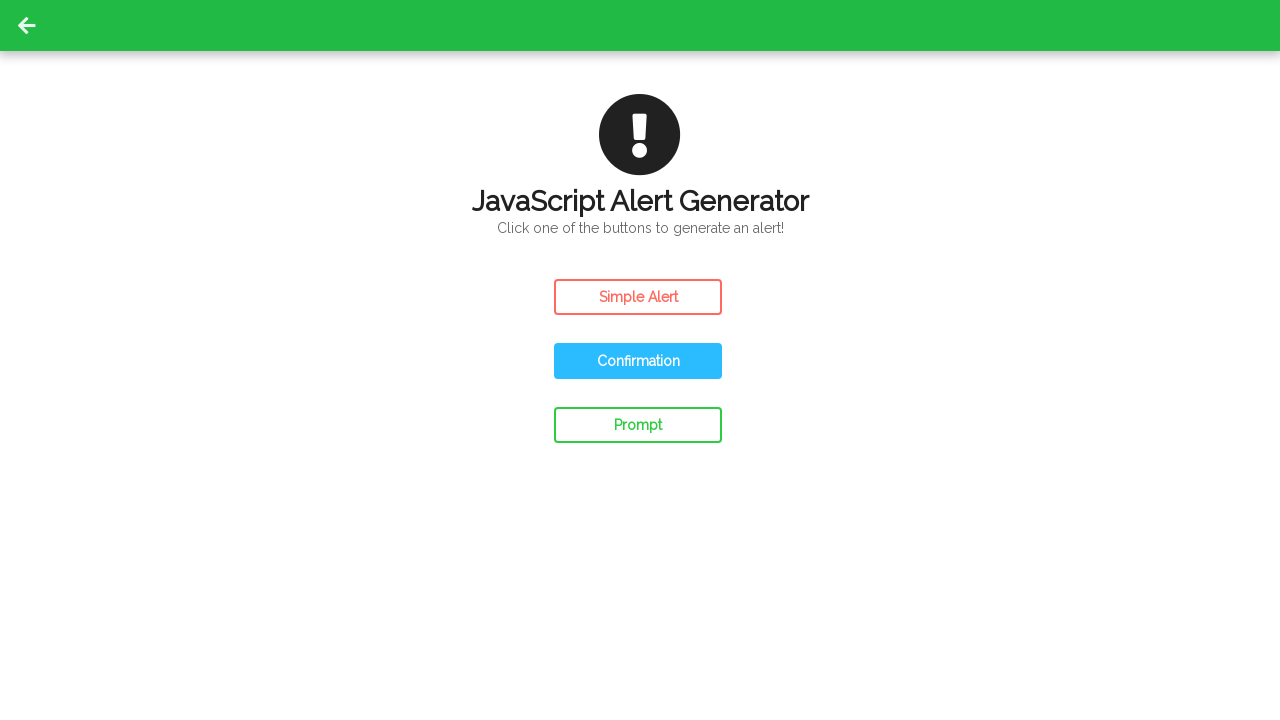